Tests jQuery UI custom dropdown by selecting an option from a number menu

Starting URL: https://jqueryui.com/resources/demos/selectmenu/default.html

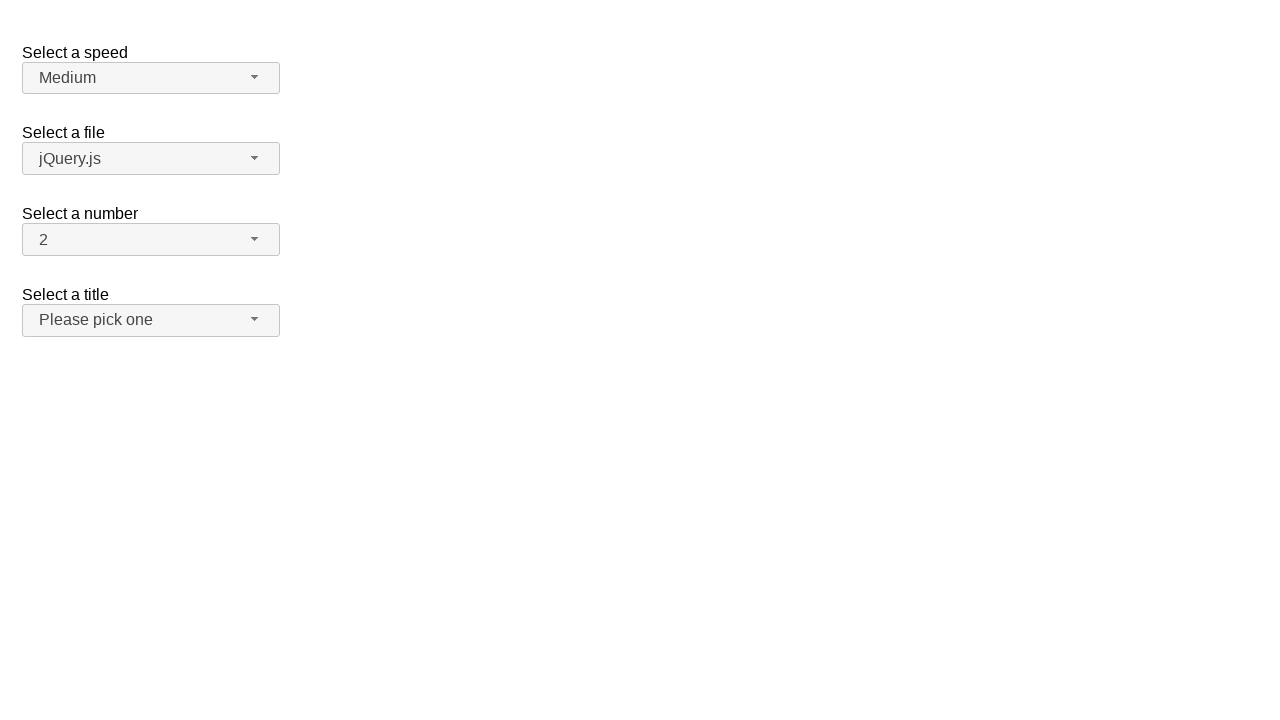

Clicked on the number dropdown button at (151, 240) on xpath=//span[@id='number-button']
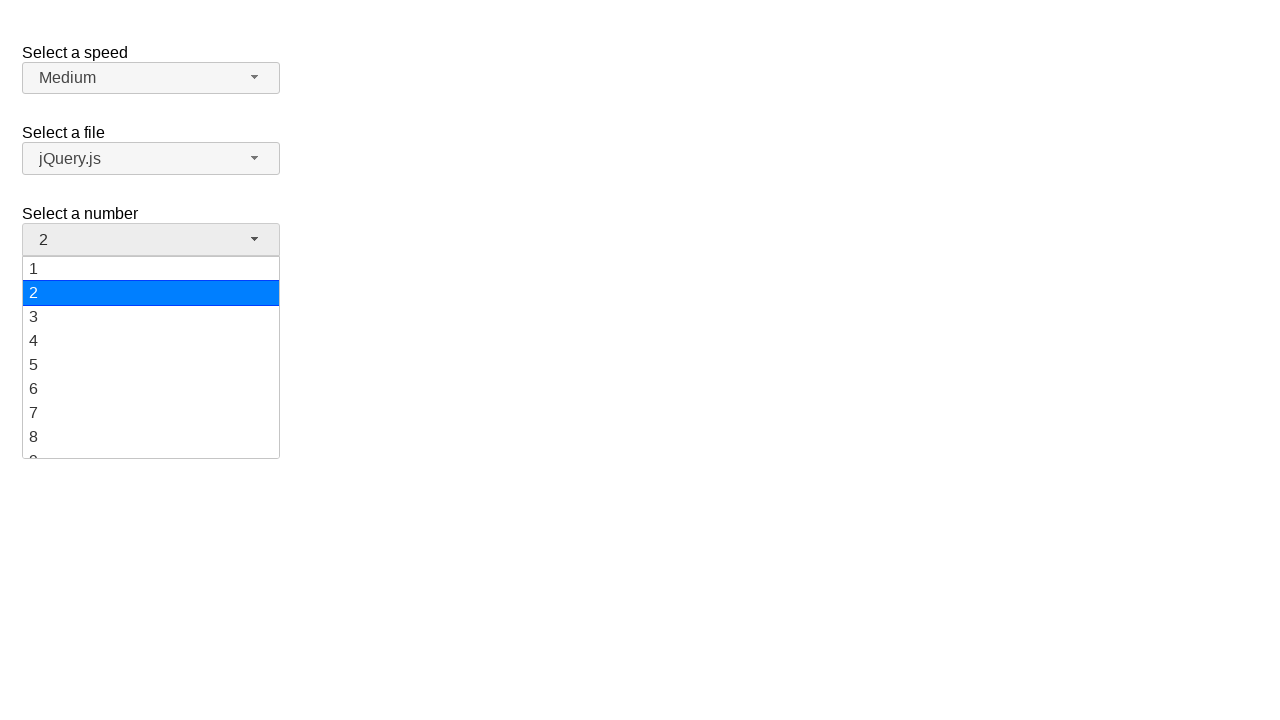

Dropdown menu became visible
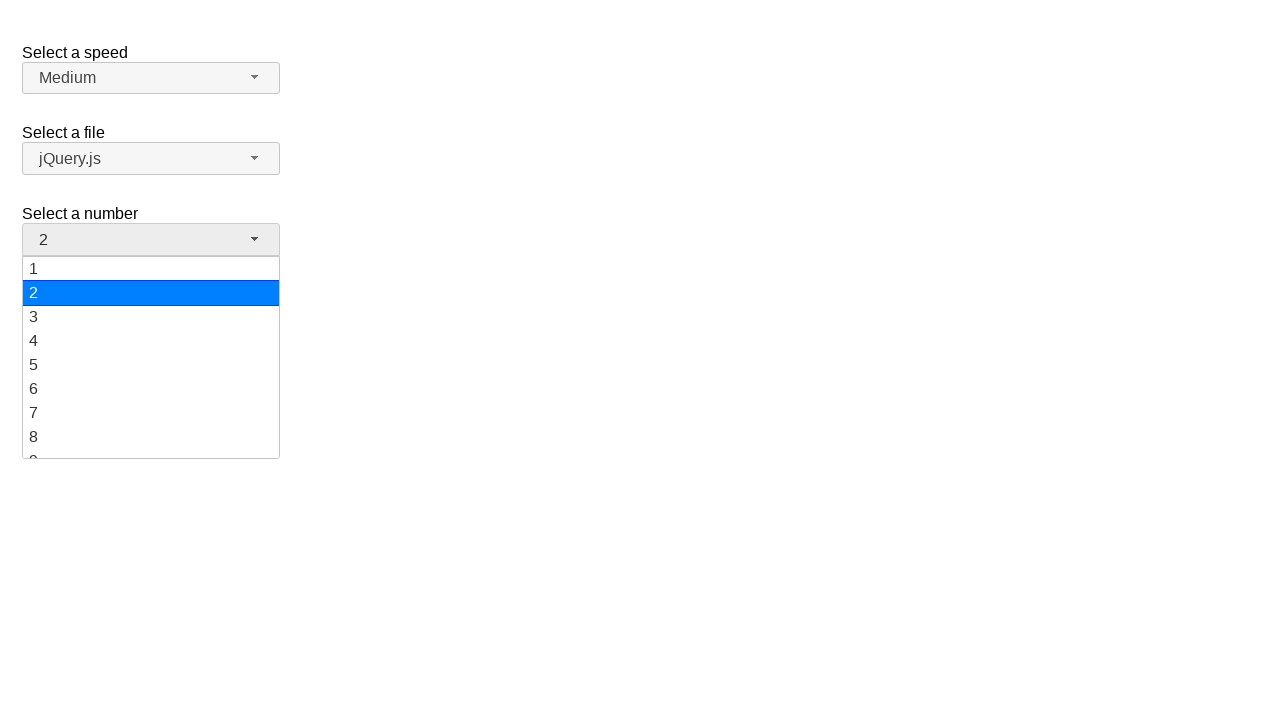

Retrieved all menu items from dropdown
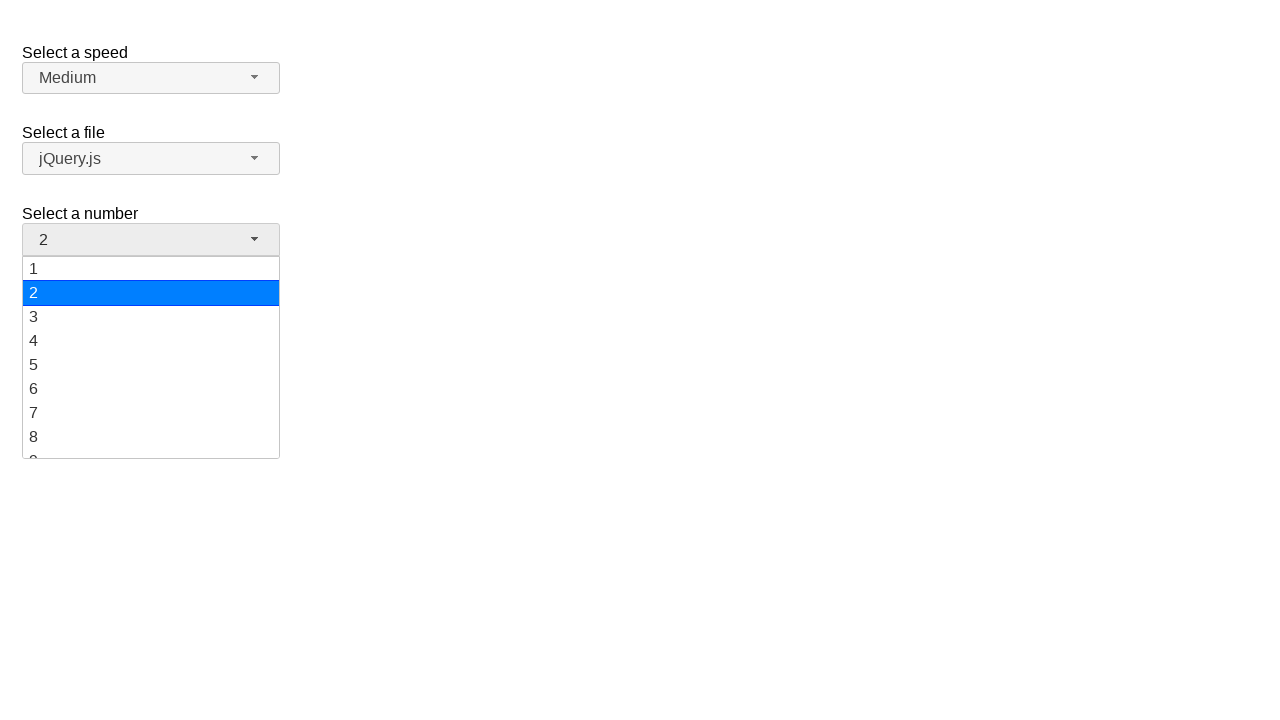

Selected option '7' from the number dropdown menu at (151, 413) on xpath=//ul[@id='number-menu']/li/div >> nth=6
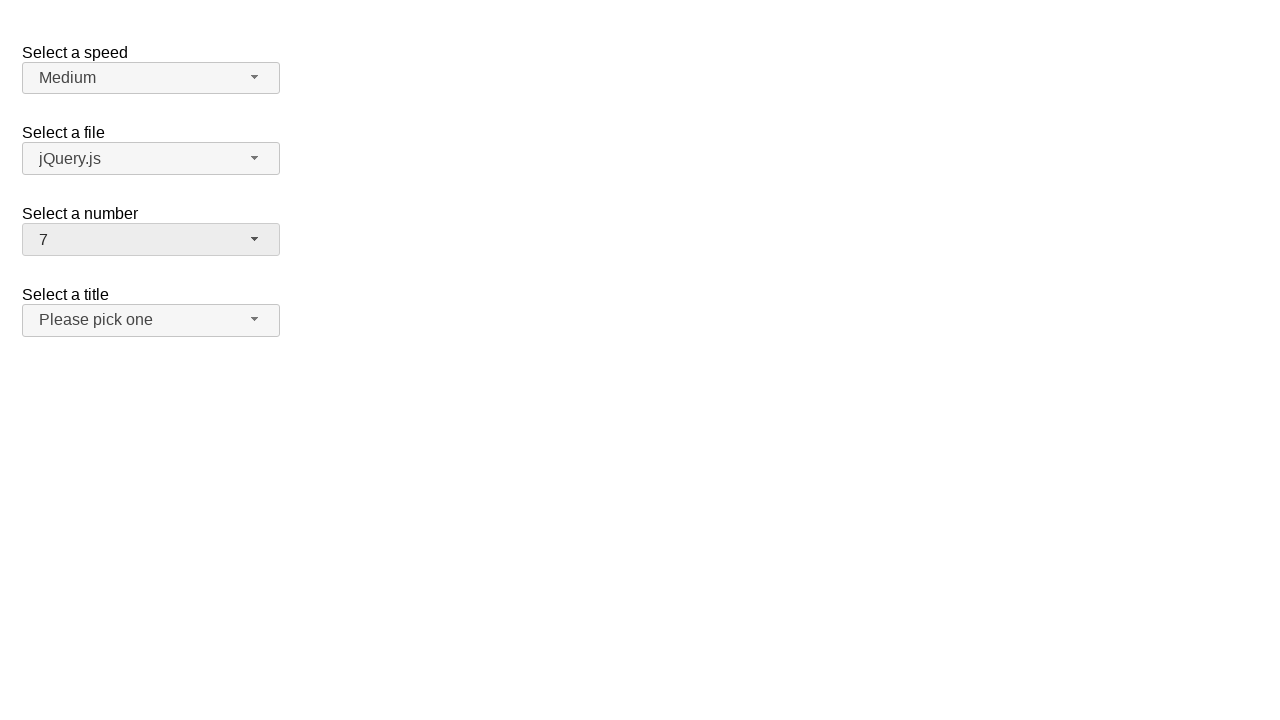

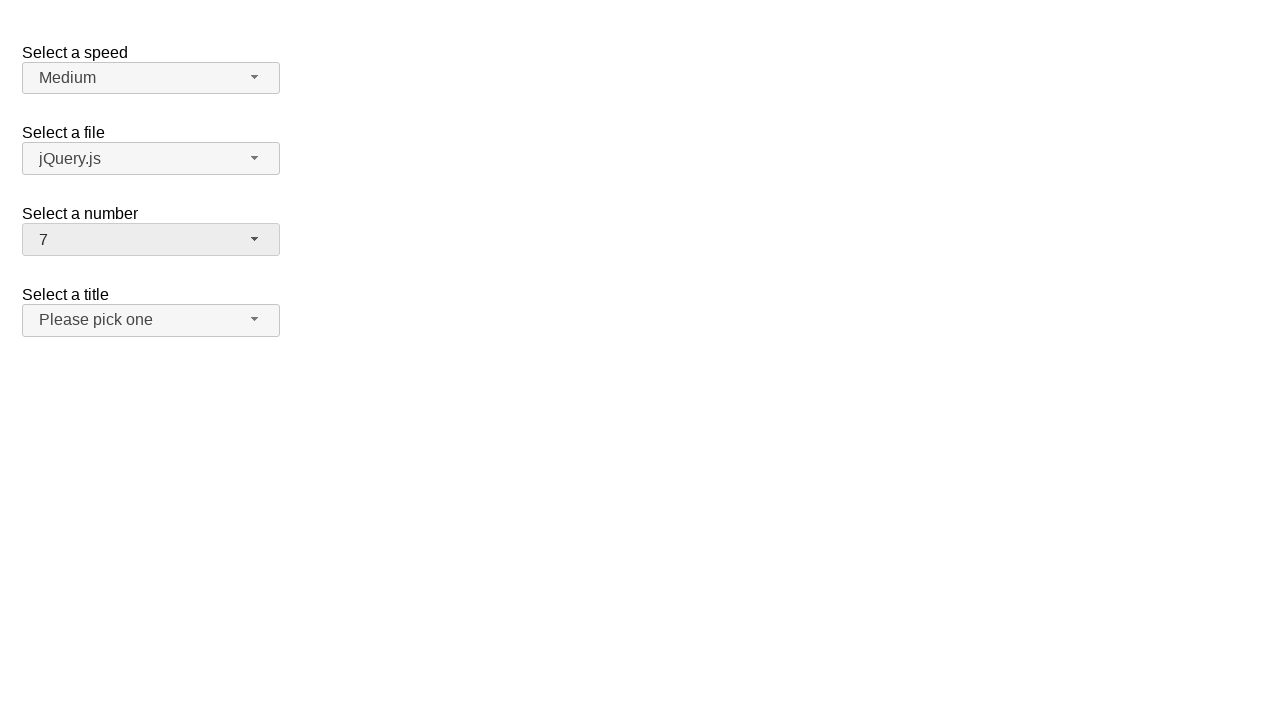